Tests adding an item to cart on an e-commerce practice site by clicking the first product's add button and then navigating to the cart via the navigation menu.

Starting URL: https://rahulshettyacademy.com/angularpractice/shop

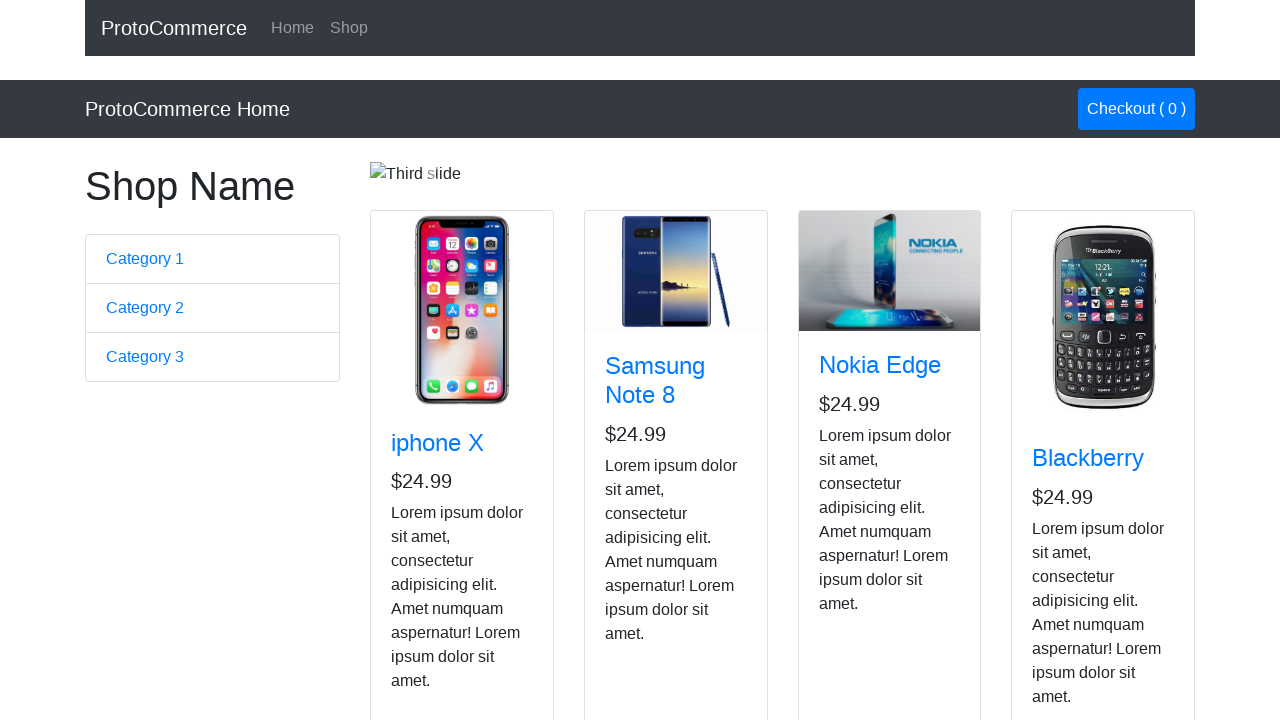

Clicked the first product's 'Add to Cart' button at (427, 528) on xpath=//div[@class='card-footer']/button >> nth=0
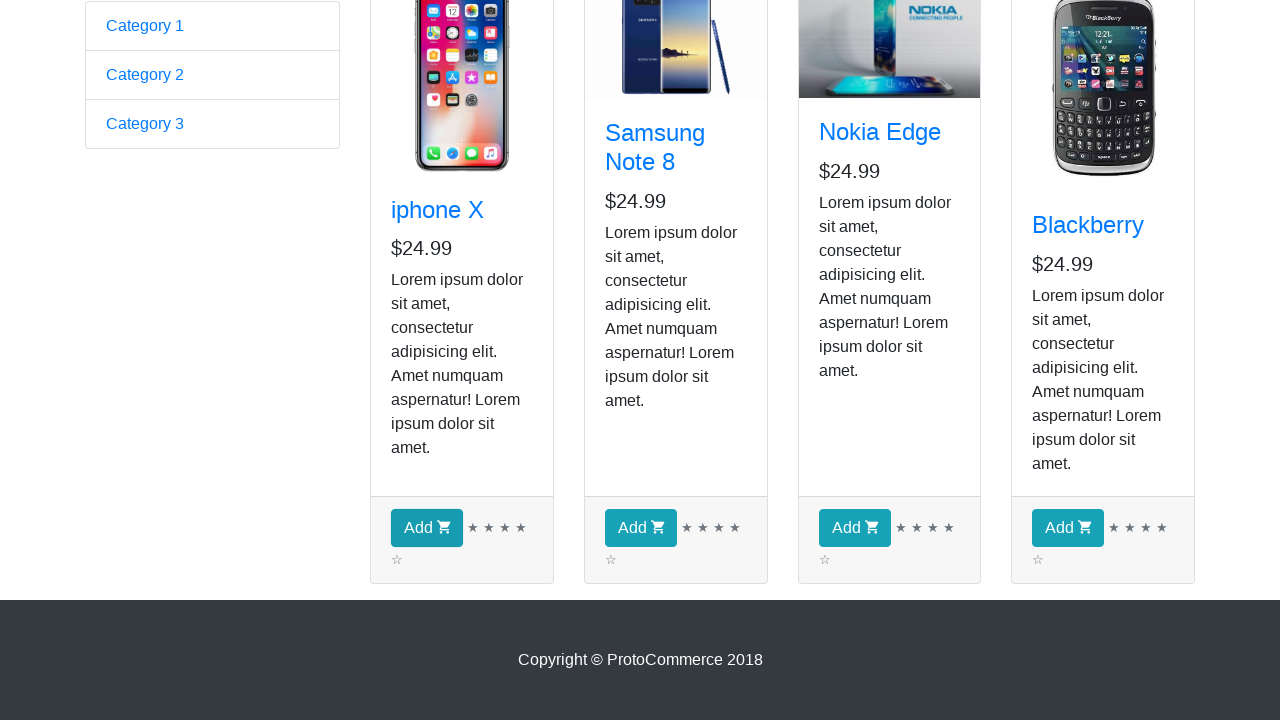

Clicked on the cart navigation menu item at (1136, 109) on li.nav-item.active
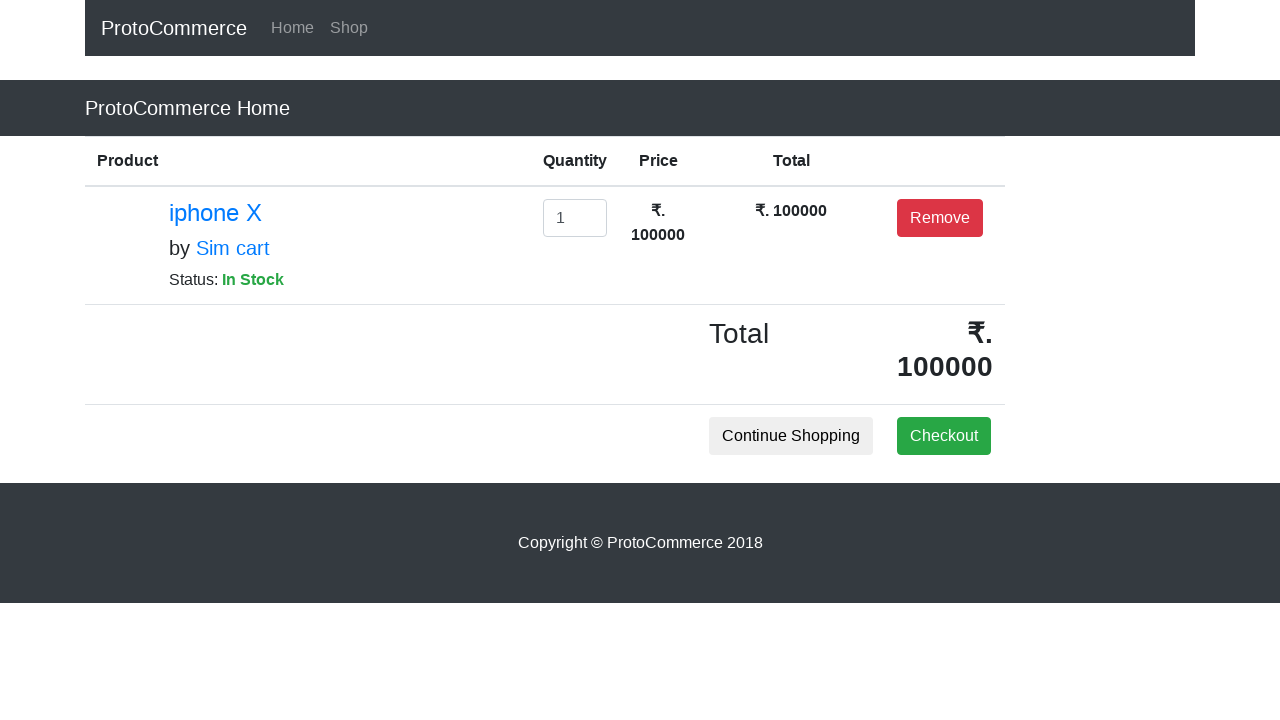

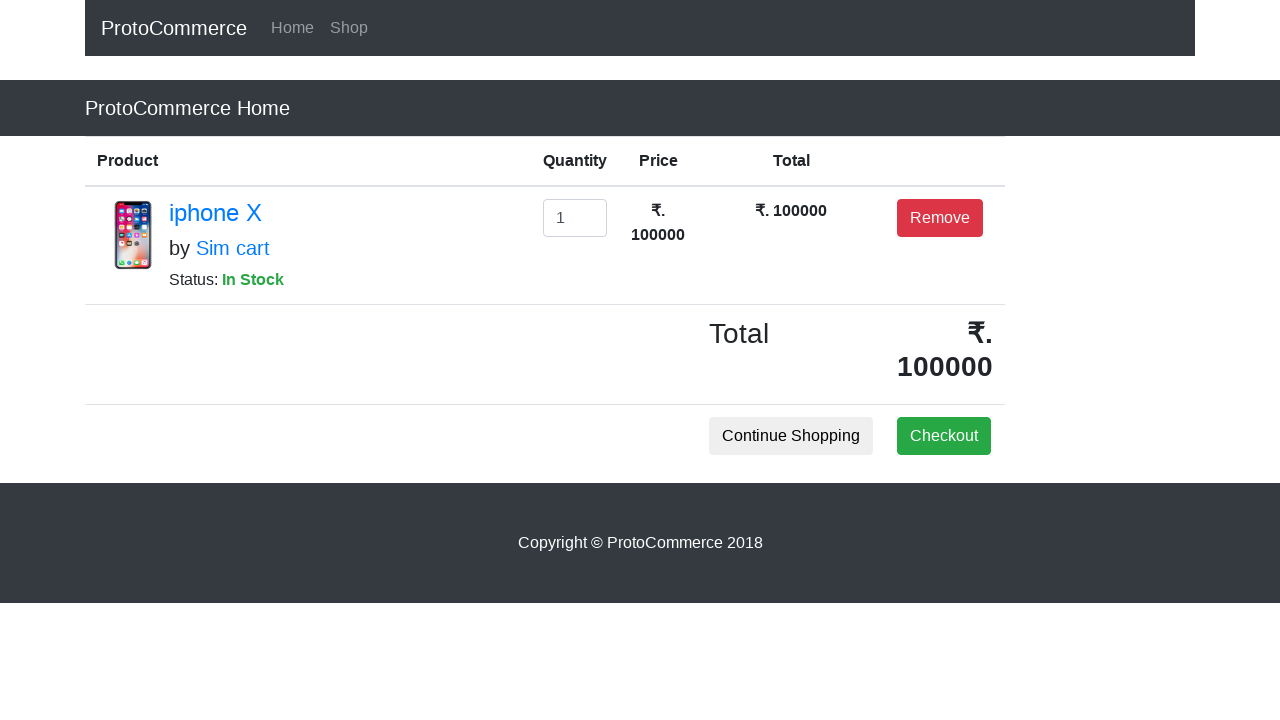